Tests deleting a task in the Active filter view

Starting URL: https://todomvc4tasj.herokuapp.com/

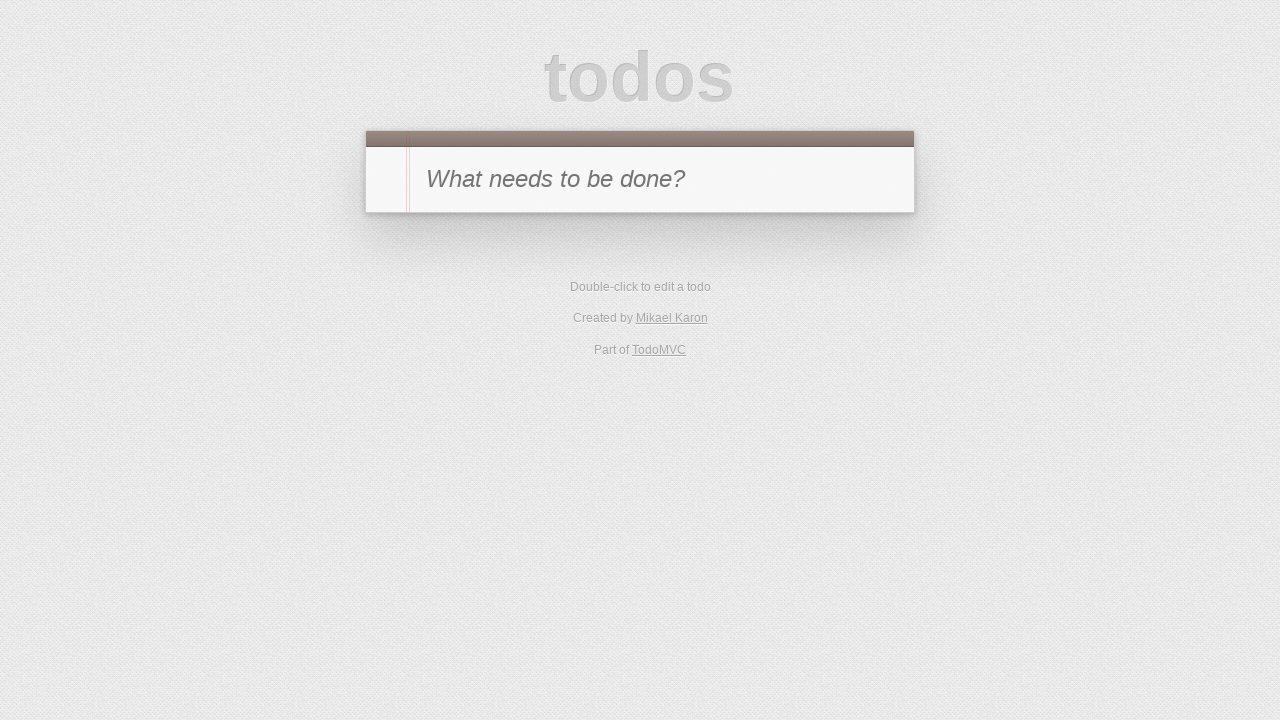

Set up initial task in localStorage
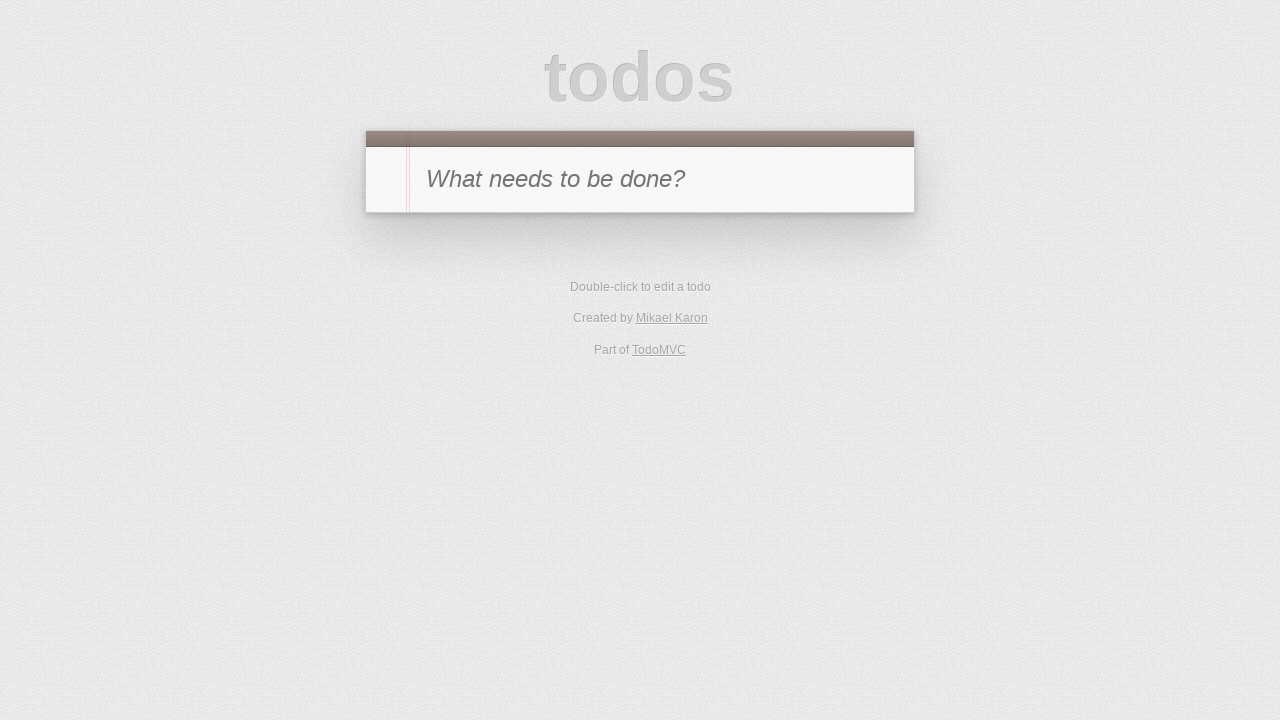

Reloaded page to load task from localStorage
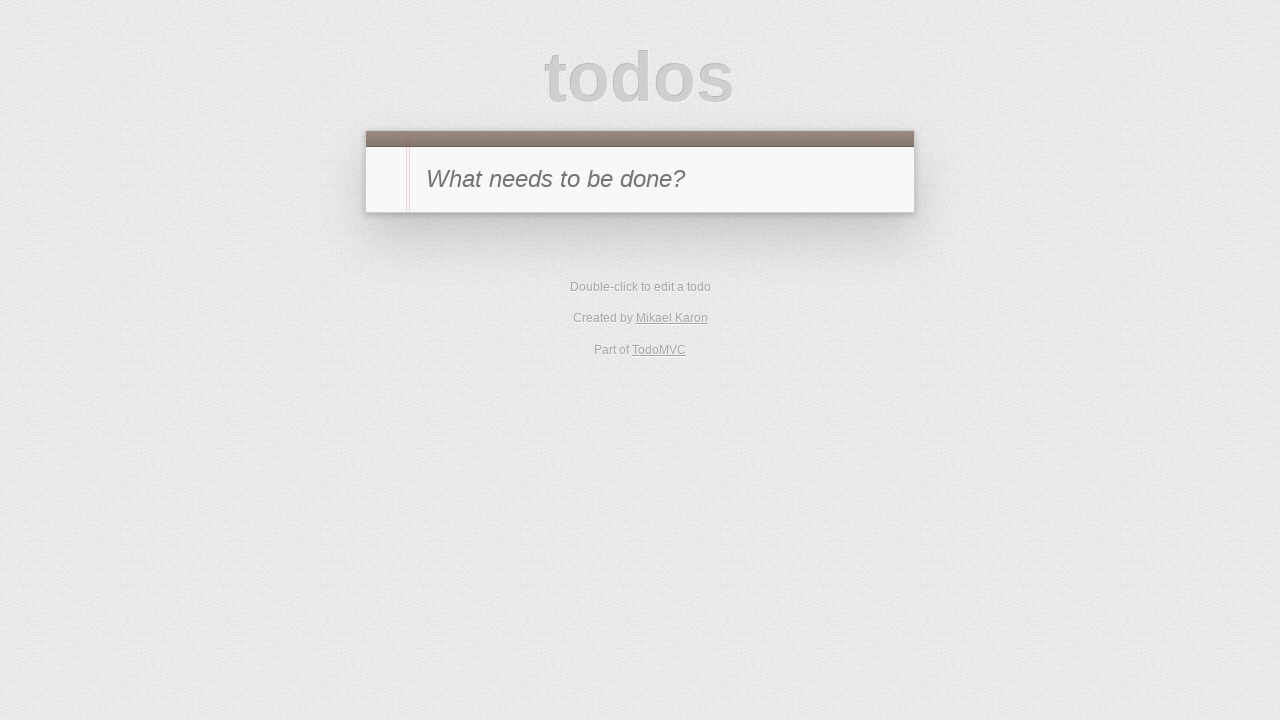

Switched to Active filter view at (614, 291) on text=Active
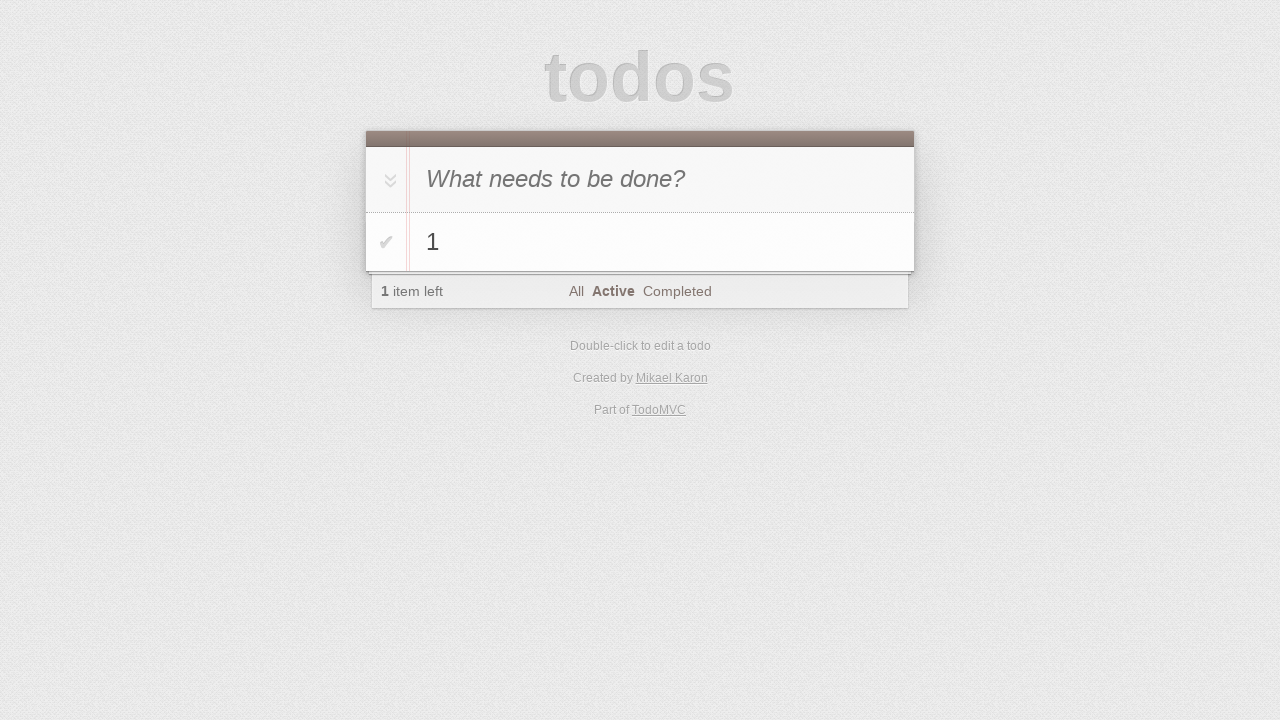

Hovered over task with title '1' at (640, 242) on li:has-text('1')
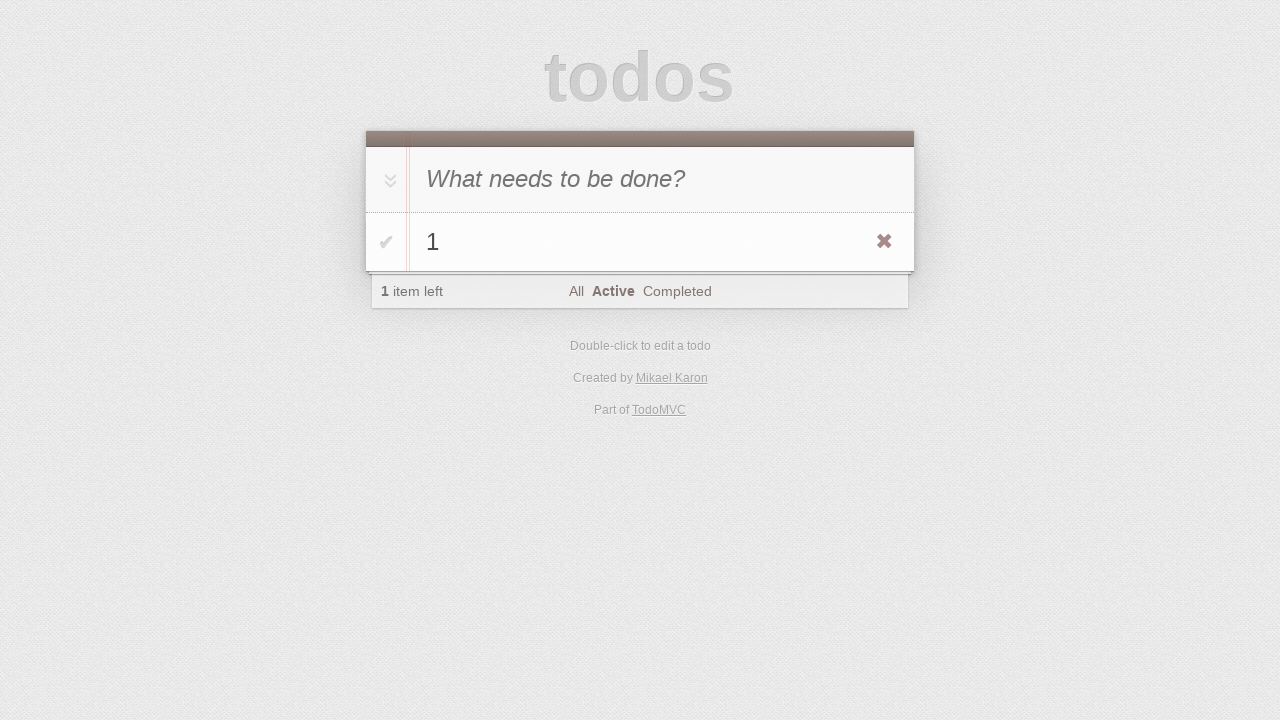

Clicked delete button to remove task at (884, 242) on li:has-text('1') .destroy
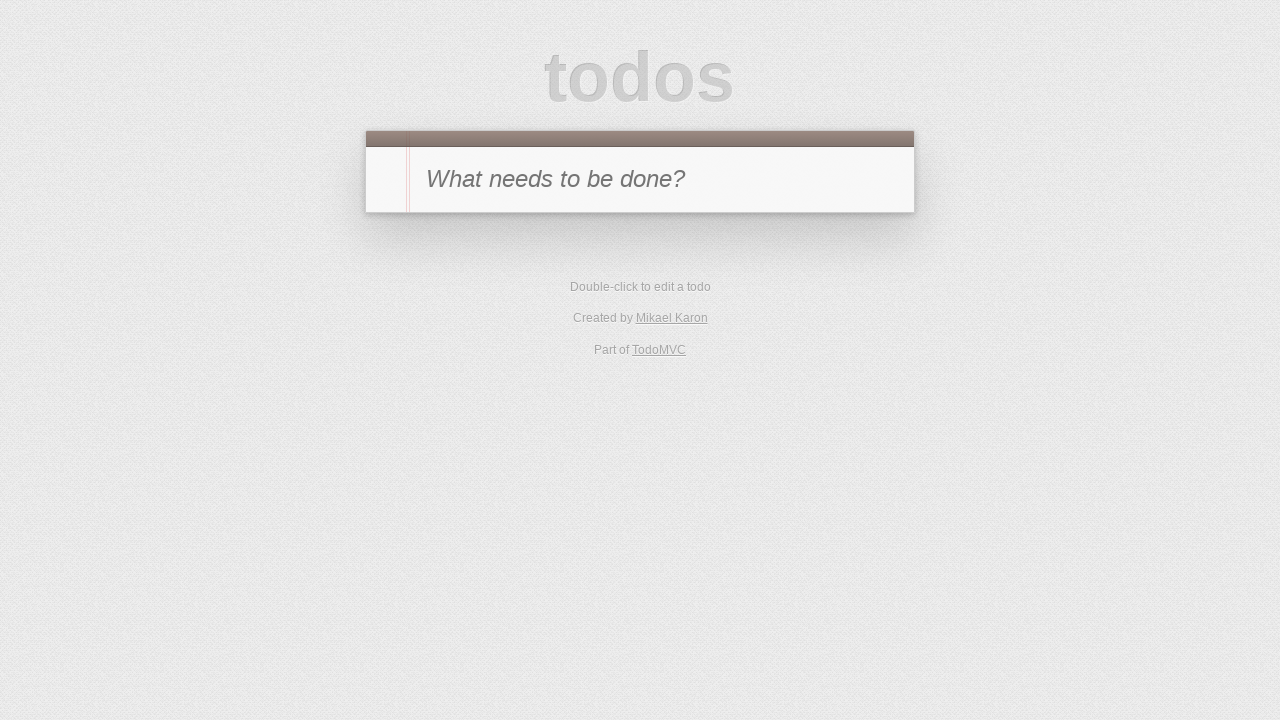

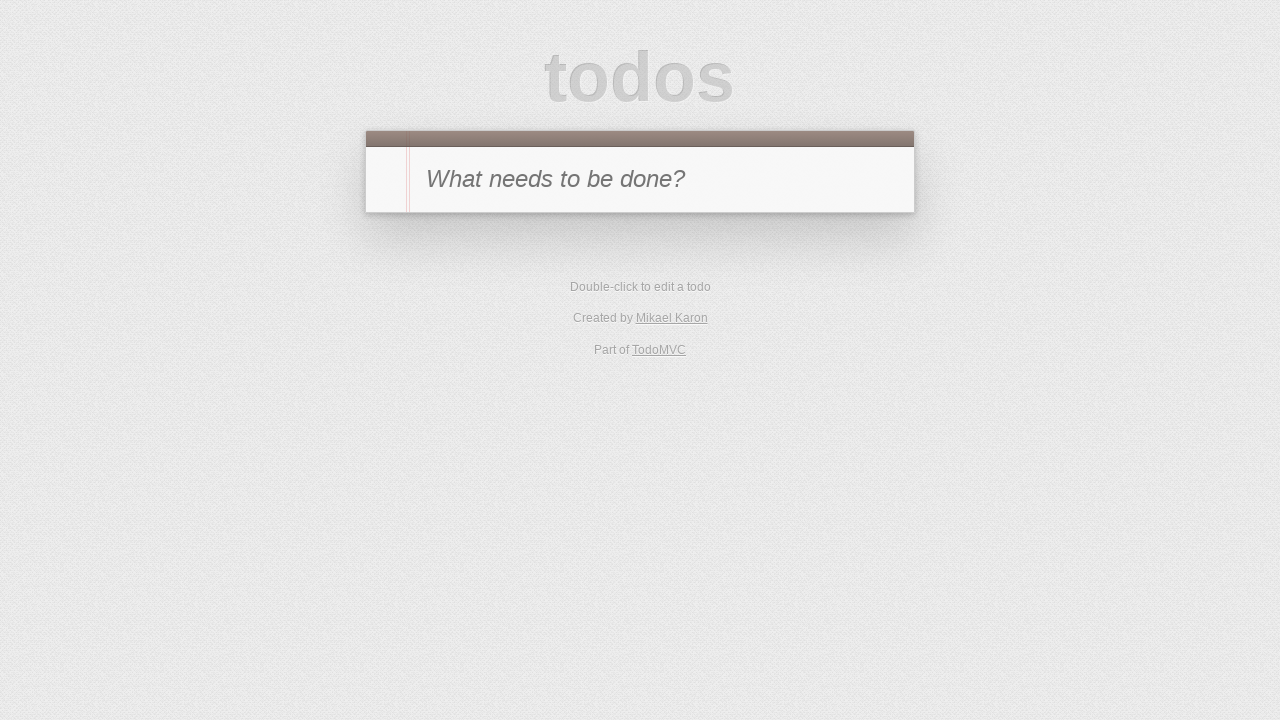